Tests JavaScript confirm alert dismiss functionality by clicking a button that triggers a confirm dialog, dismissing it (cancel), and verifying the result message.

Starting URL: https://automationfc.github.io/basic-form/index.html

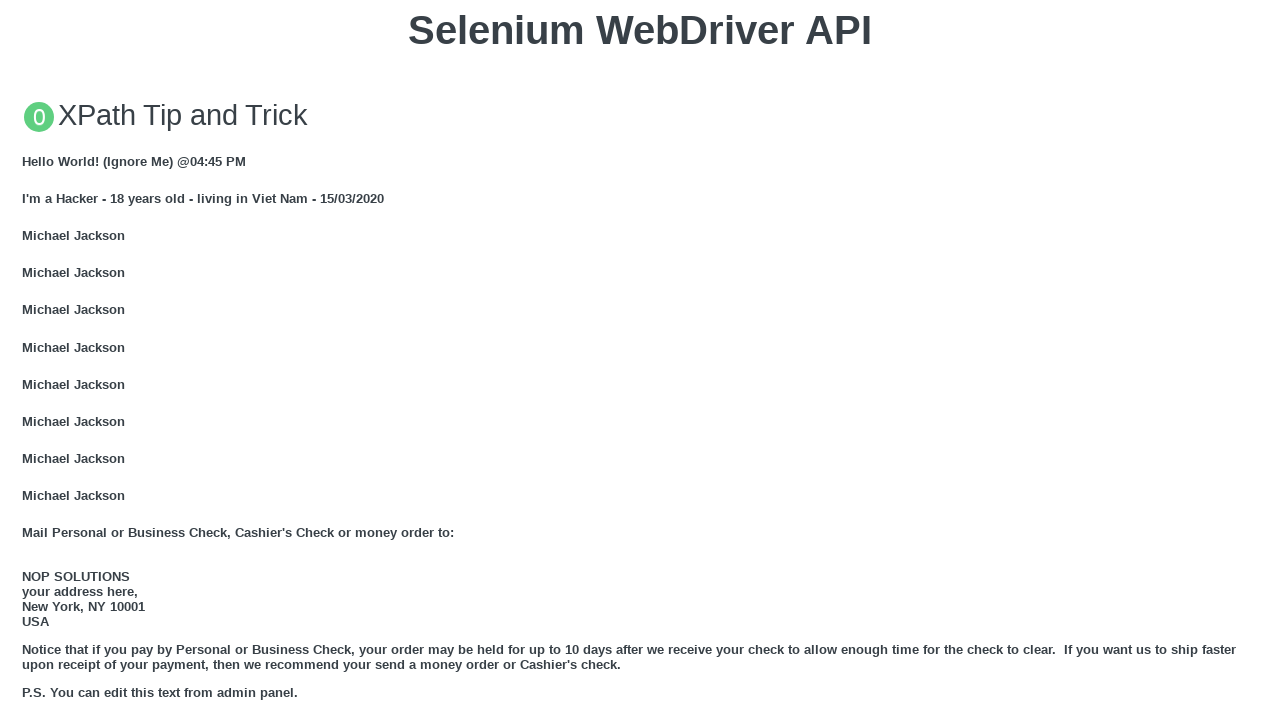

Navigated to basic form test page
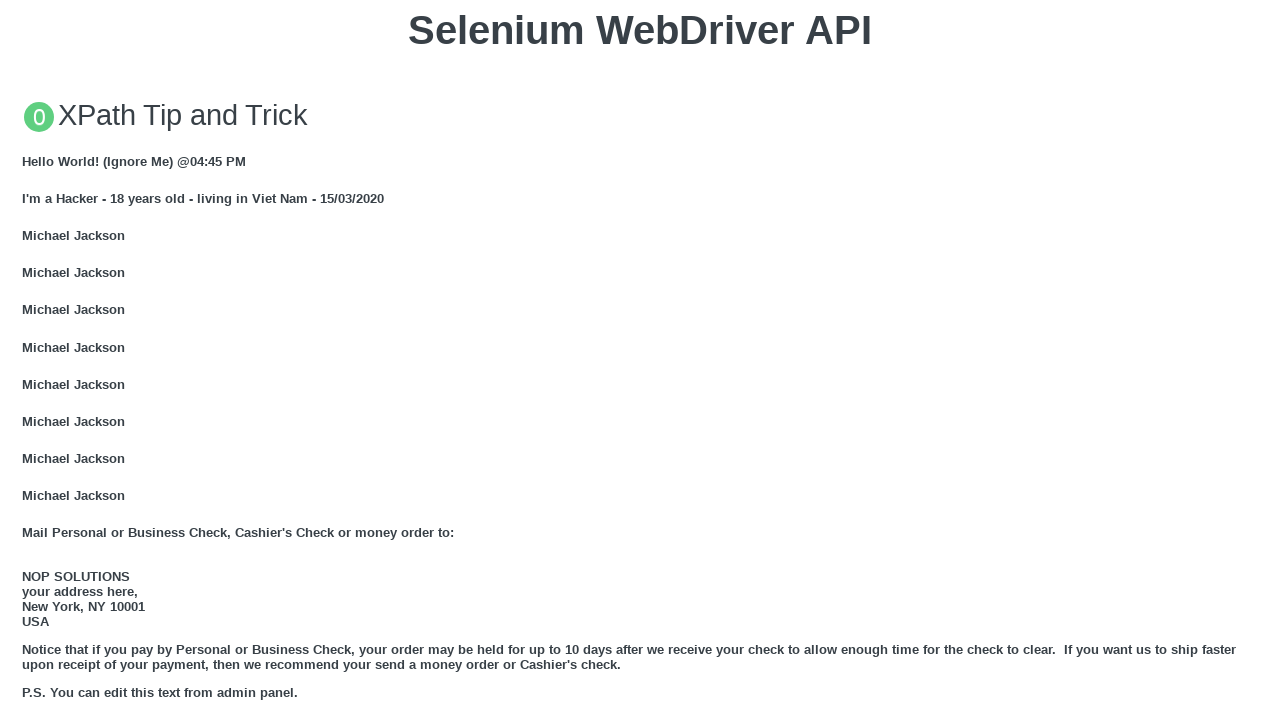

Set up dialog handler to dismiss confirm alerts
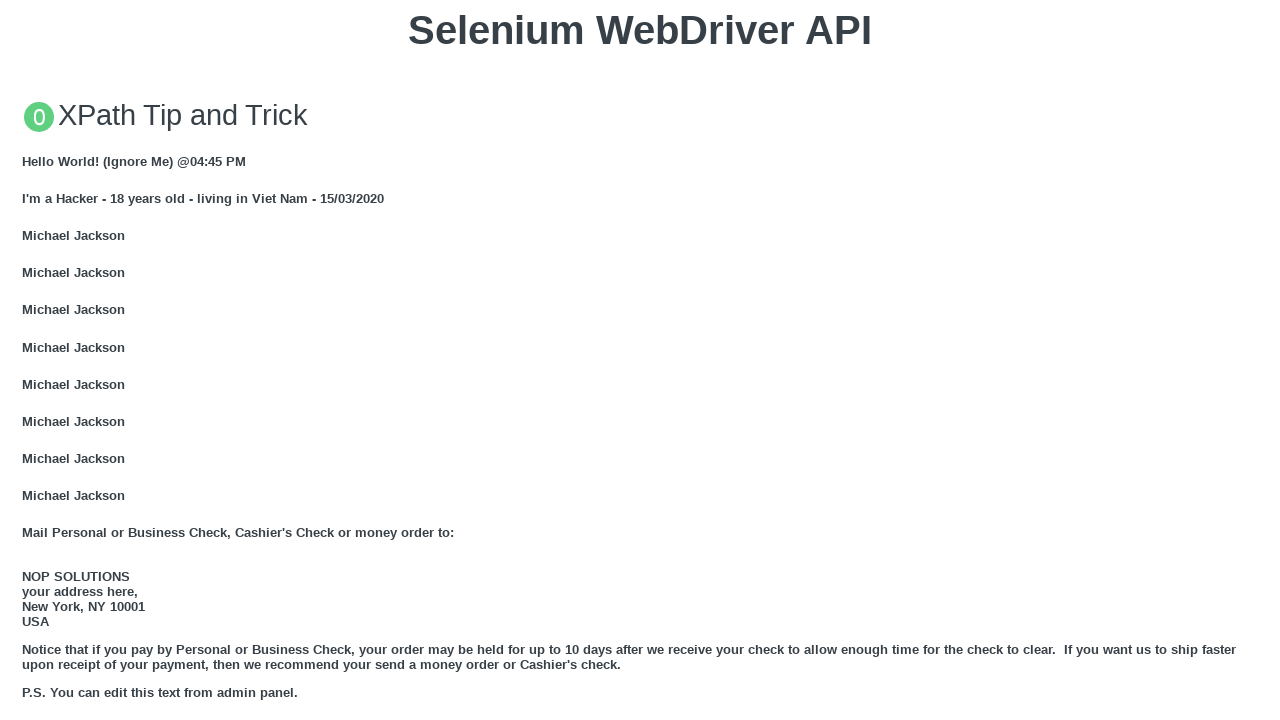

Clicked button to trigger JS Confirm dialog at (640, 360) on xpath=//button[text()='Click for JS Confirm']
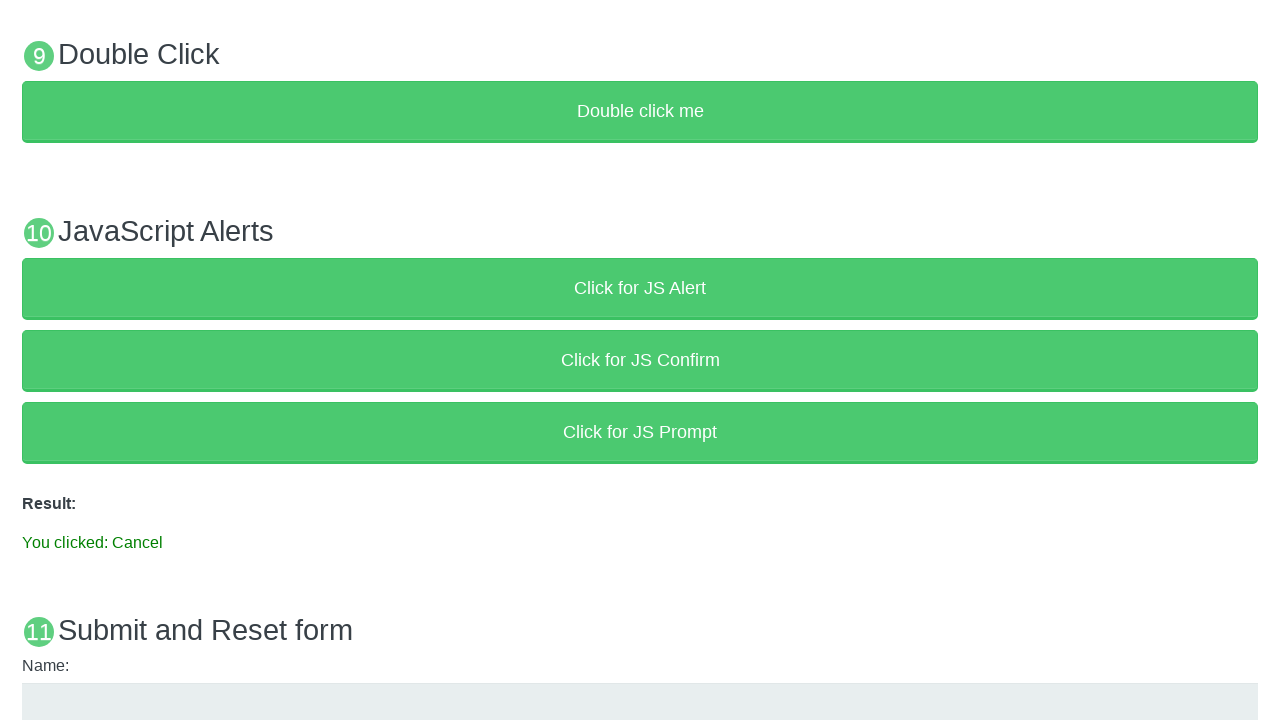

Result message element loaded
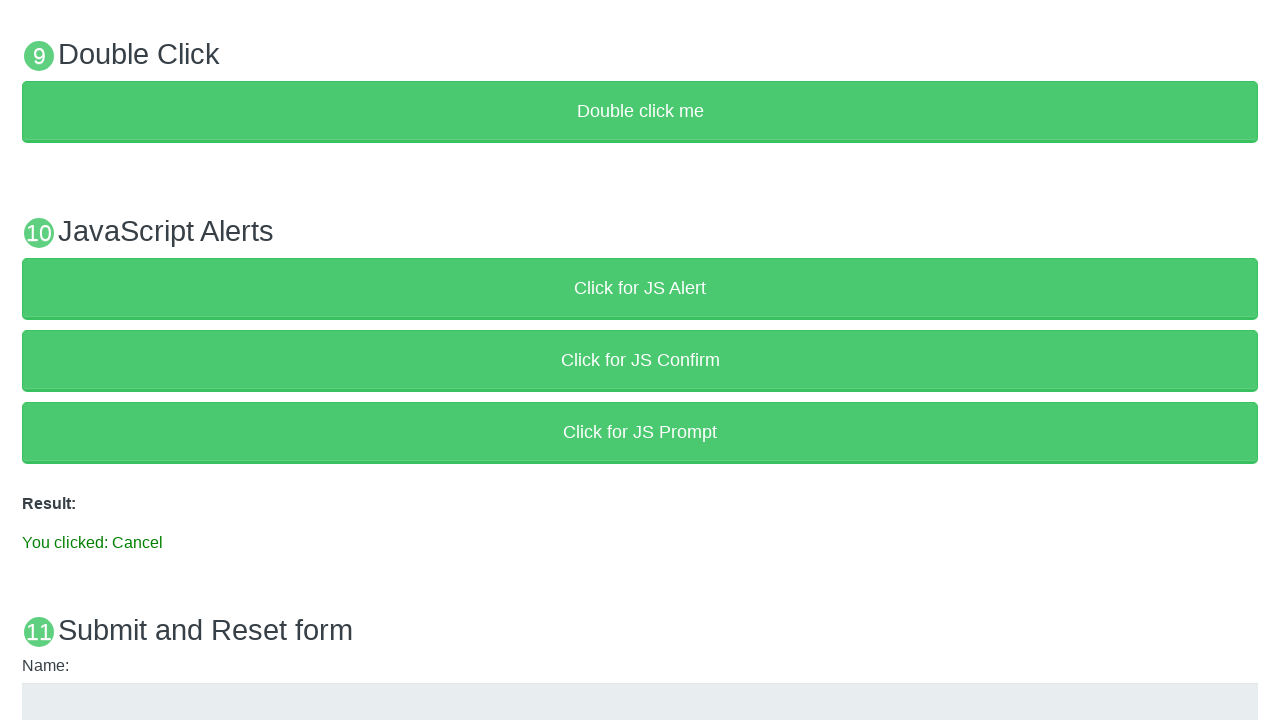

Retrieved result text: 'You clicked: Cancel'
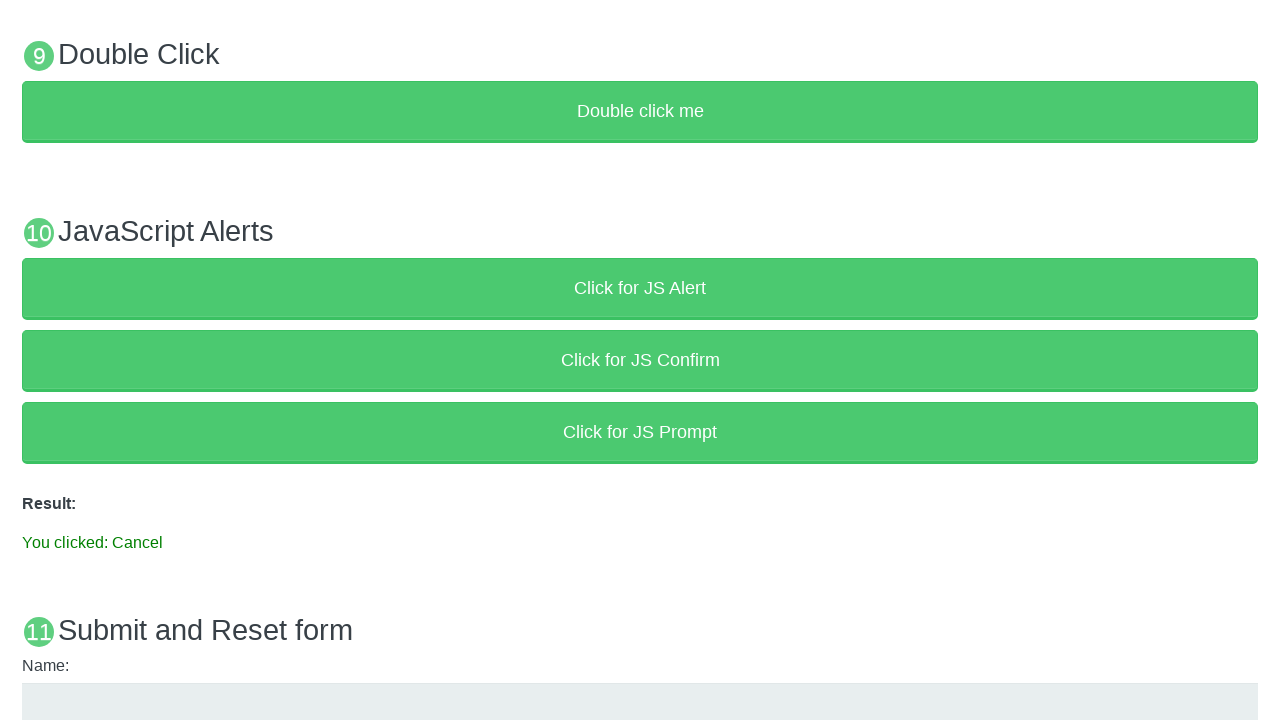

Verified result text matches expected 'You clicked: Cancel'
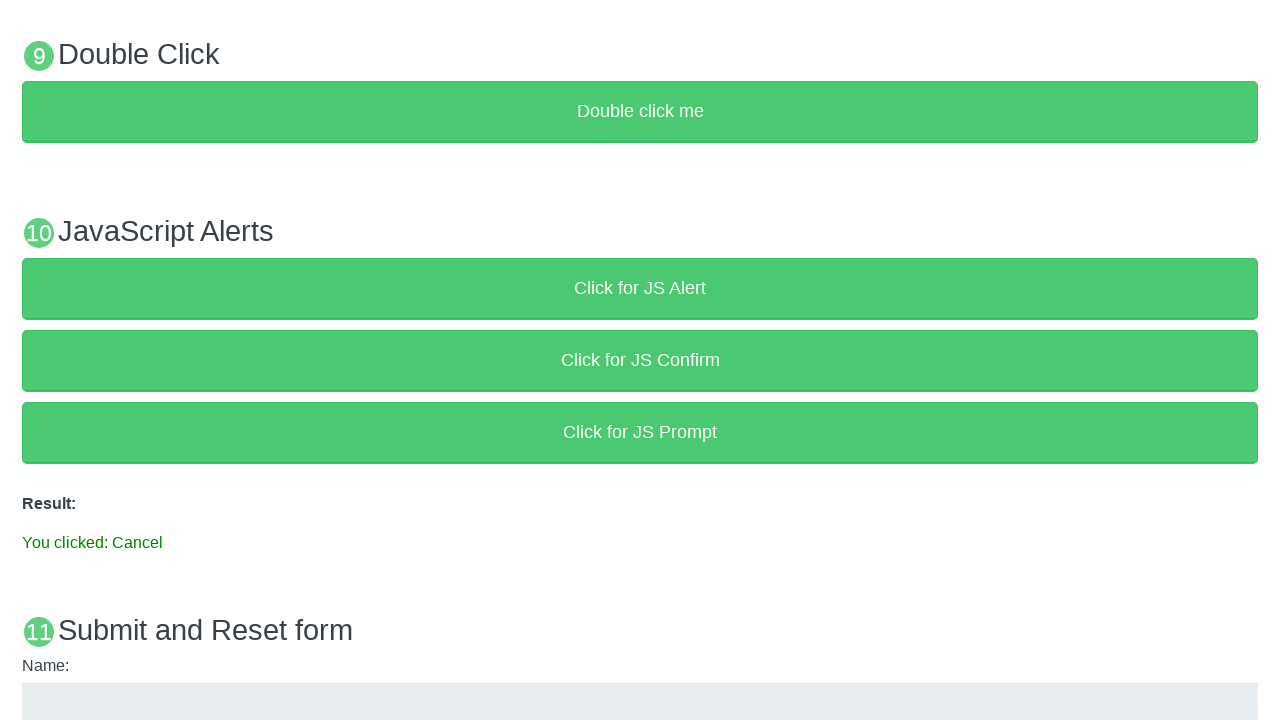

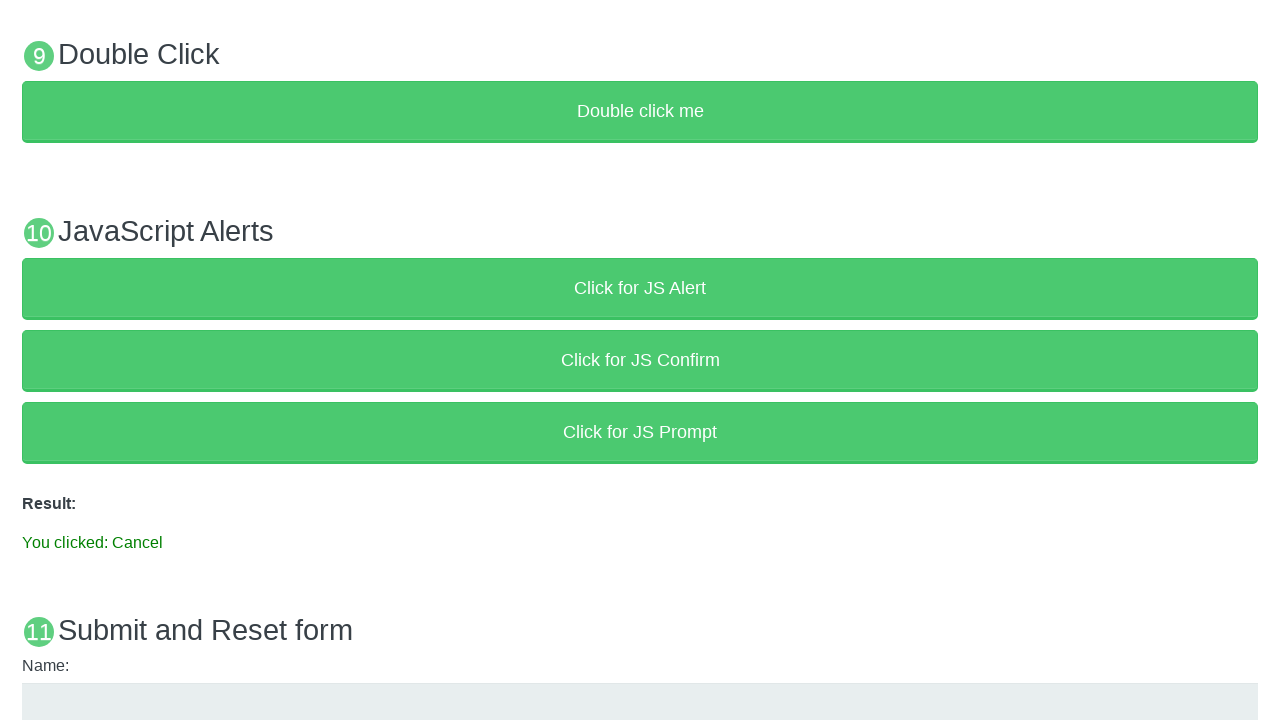